Tests right-click (context menu) functionality by right-clicking on an element that triggers a context menu

Starting URL: https://swisnl.github.io/jQuery-contextMenu/demo.html

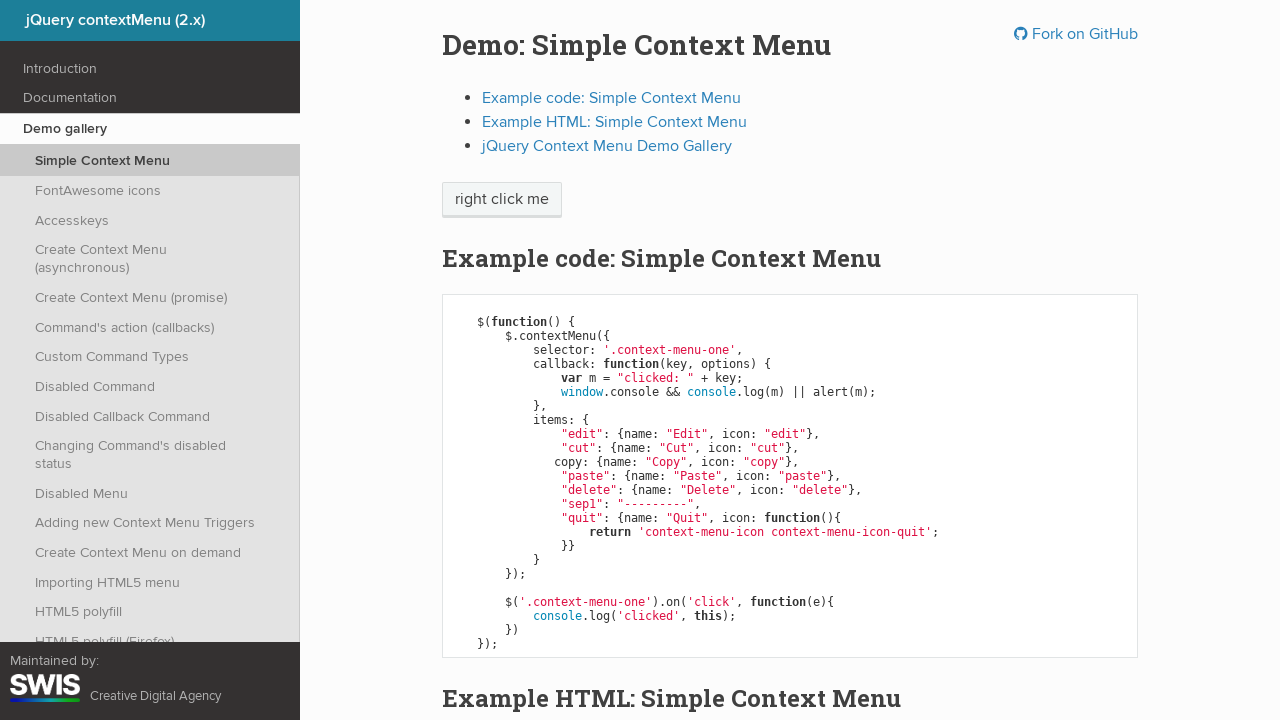

Navigated to jQuery-contextMenu demo page
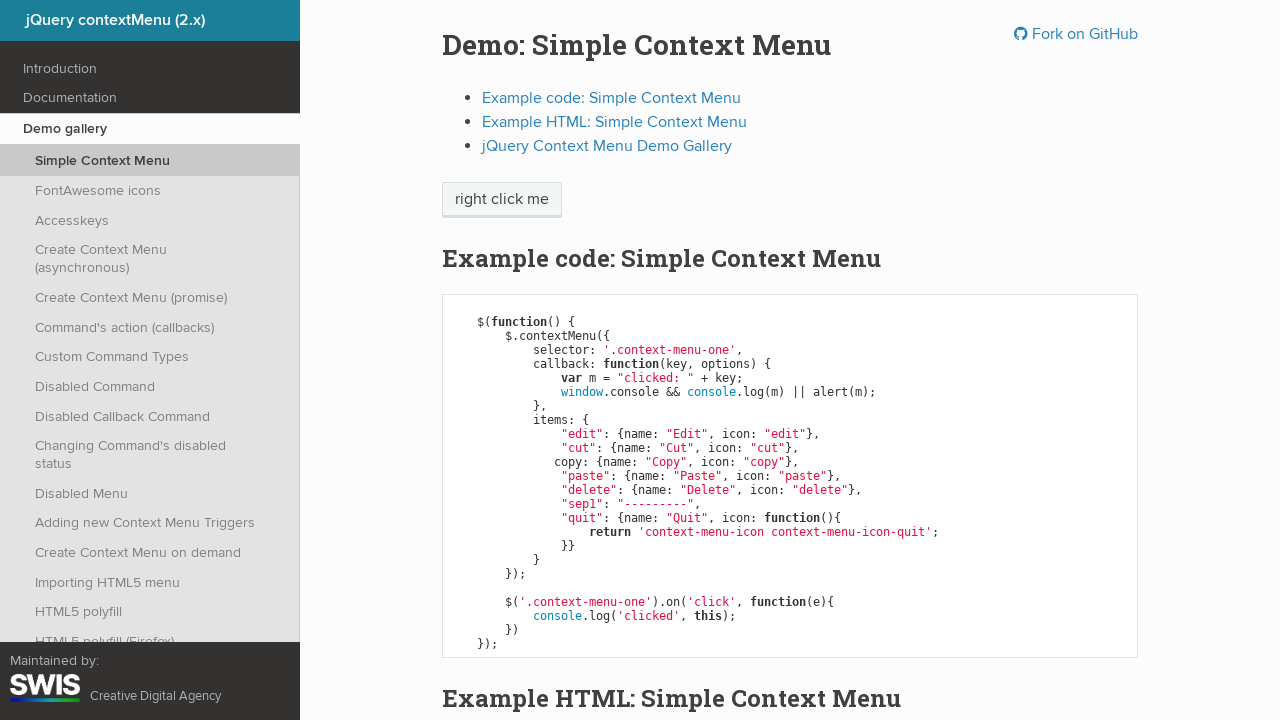

Right-clicked on 'right click me' element to trigger context menu at (502, 200) on internal:text="right click me"s
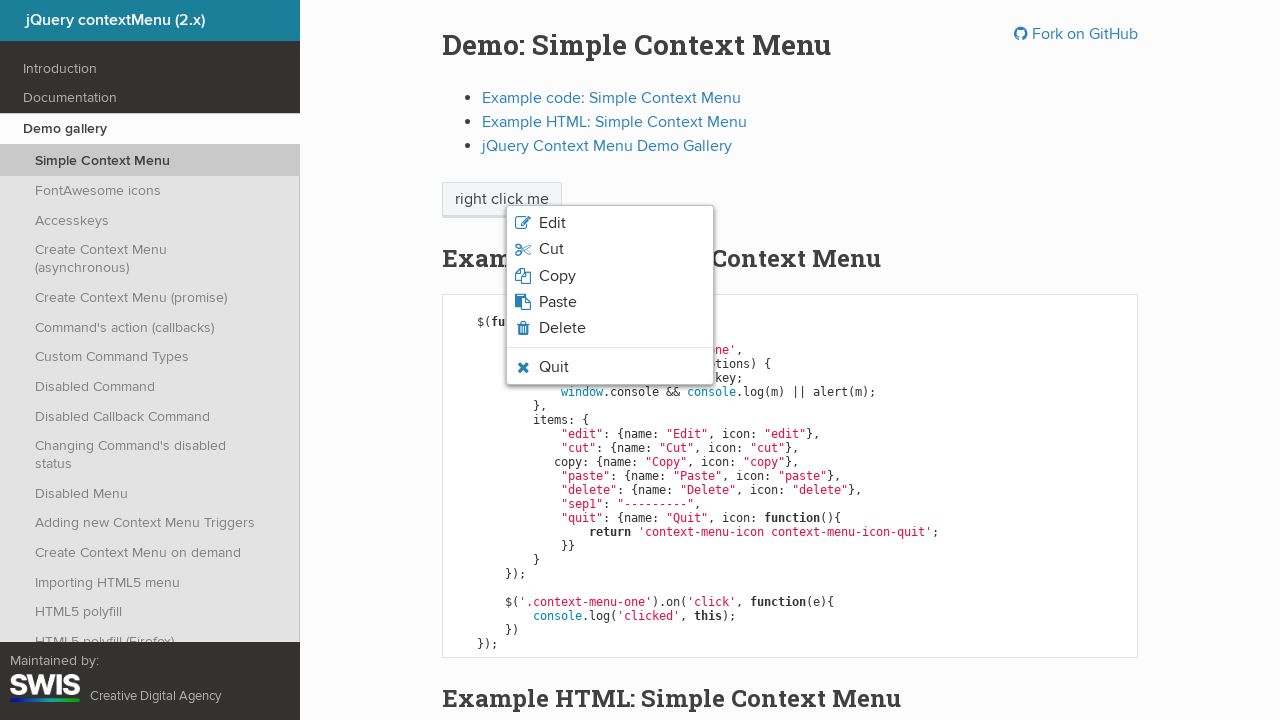

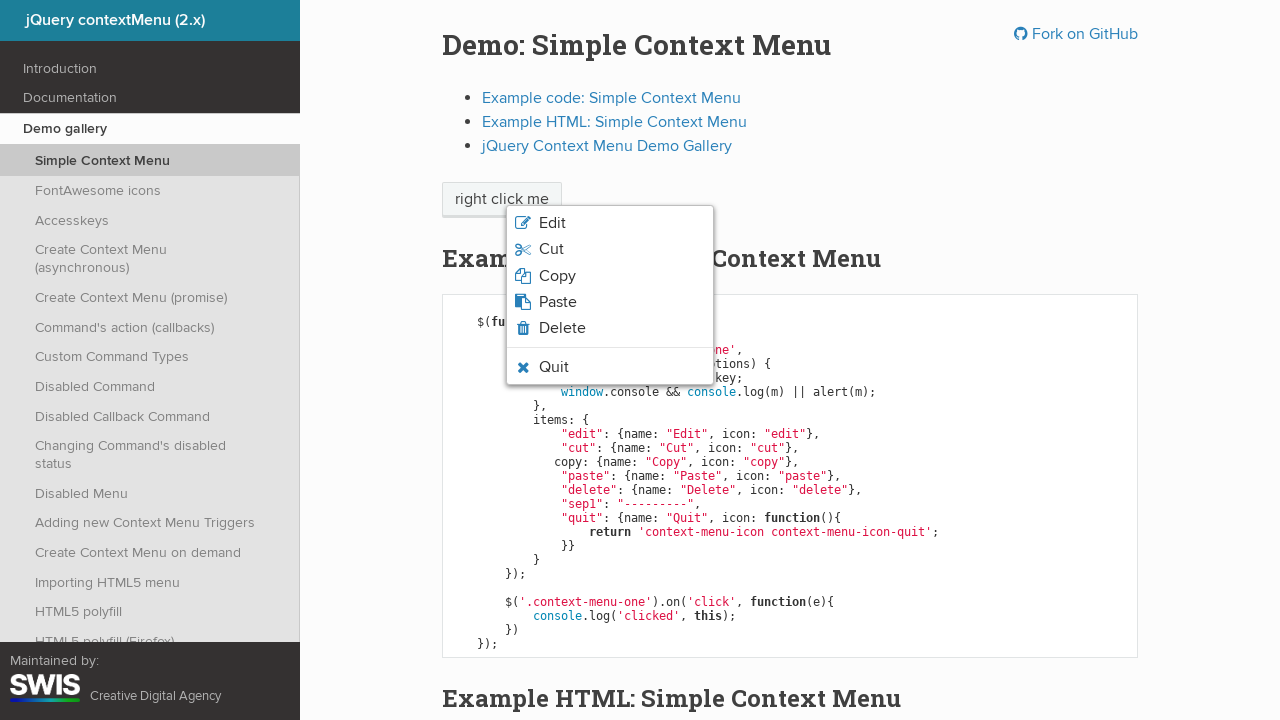